Tests Top List menu by clicking it and verifying the submenu contains expected list of options

Starting URL: https://www.99-bottles-of-beer.net/

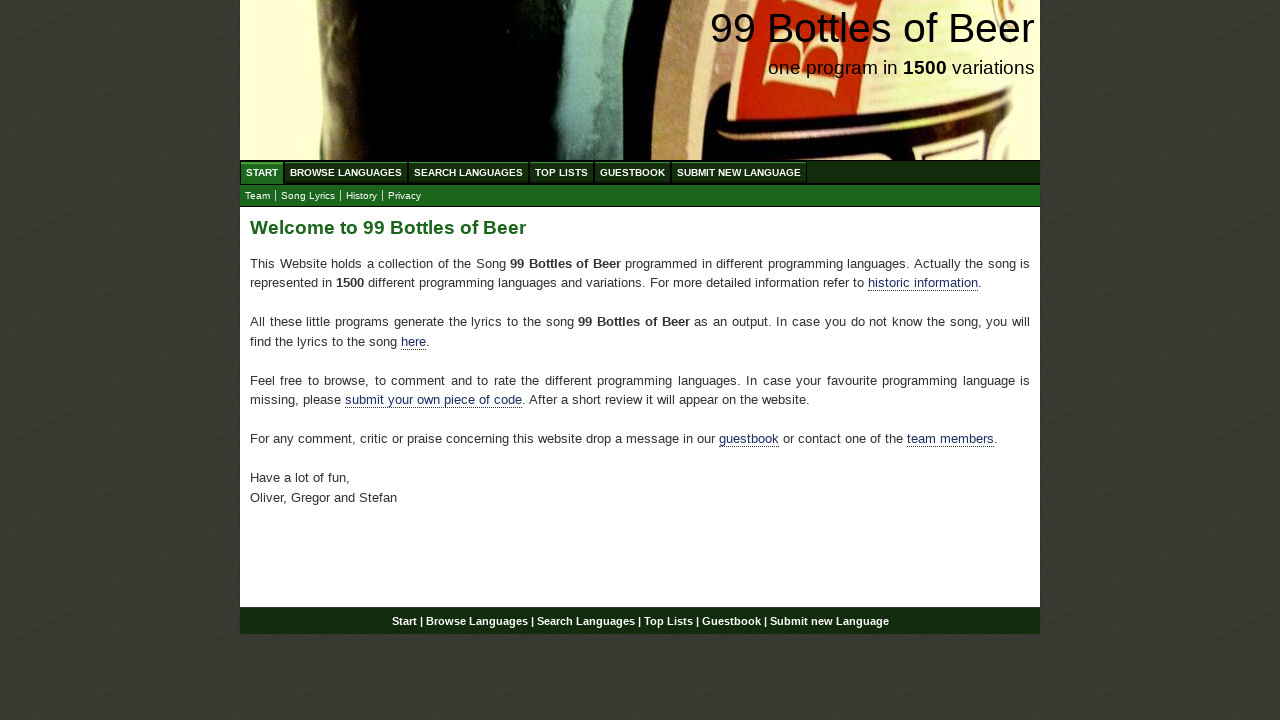

Clicked on Top List menu item at (562, 172) on xpath=//ul[@id='menu']//li/a[@href='/toplist.html']
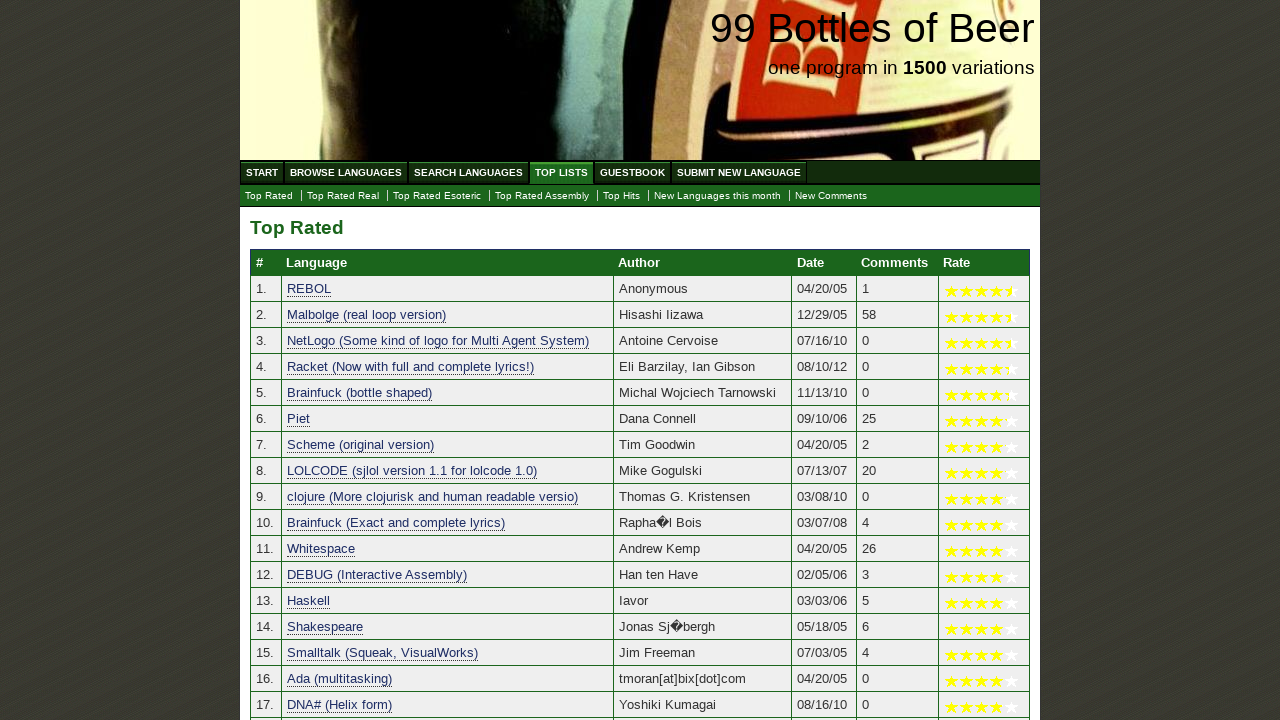

Submenu items loaded and became visible
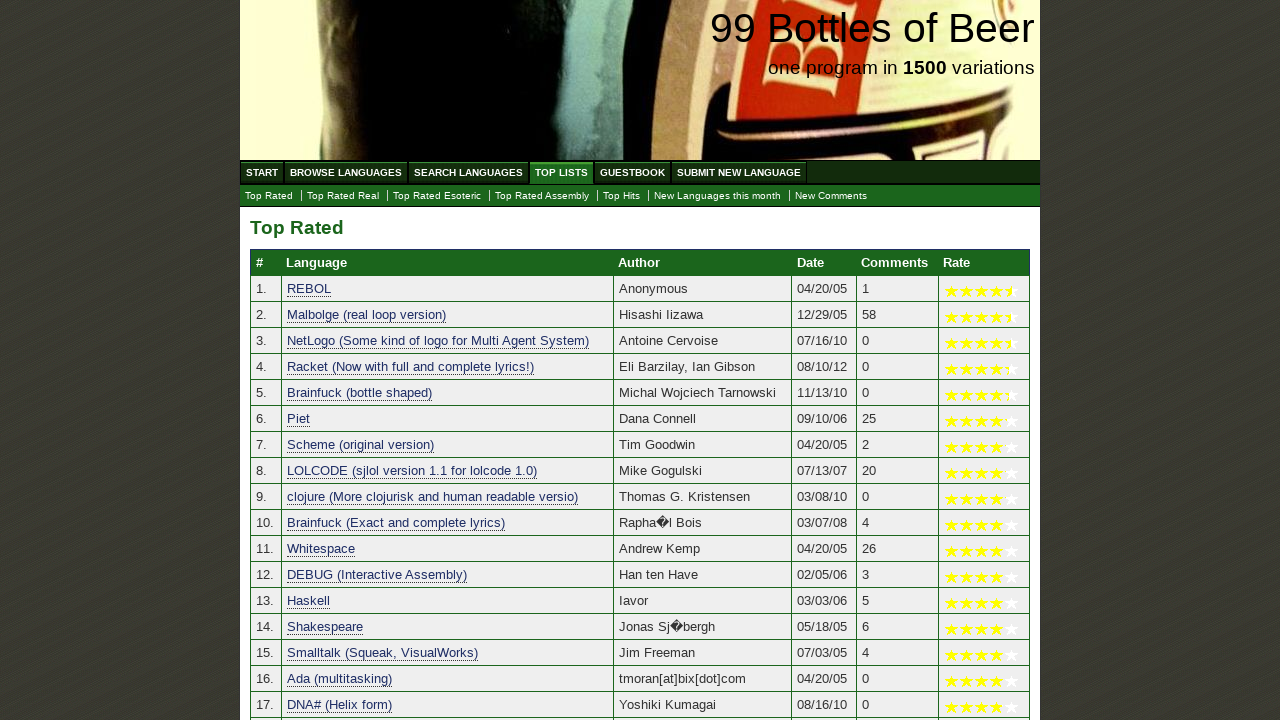

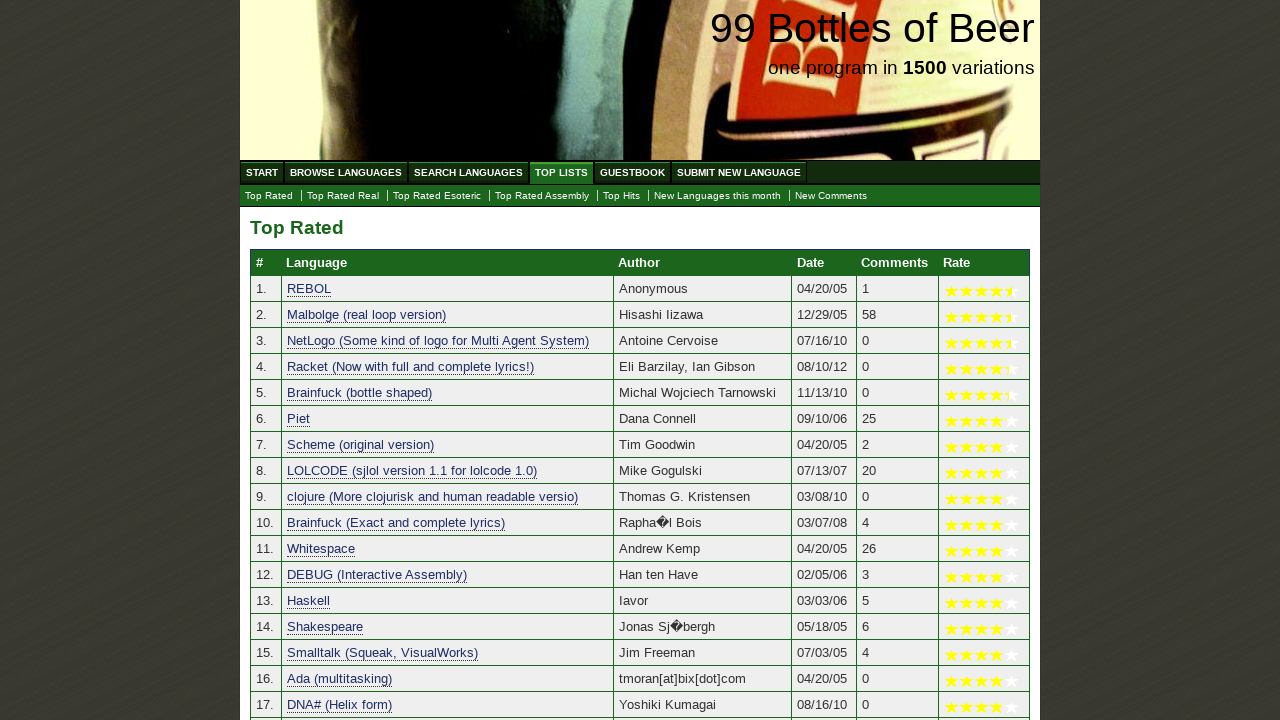